Tests dynamic loading functionality by clicking a start button and waiting for dynamically loaded content to appear

Starting URL: https://the-internet.herokuapp.com/dynamic_loading/1

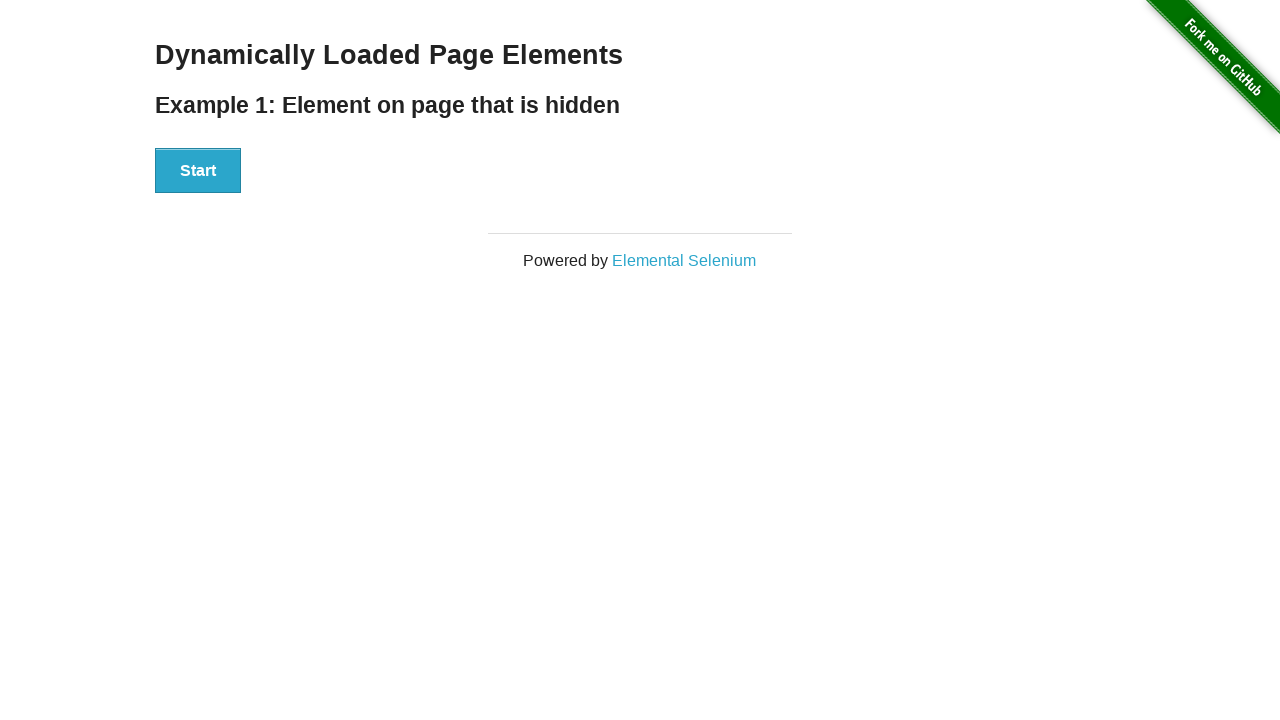

Clicked start button to trigger dynamic loading at (198, 171) on #start button
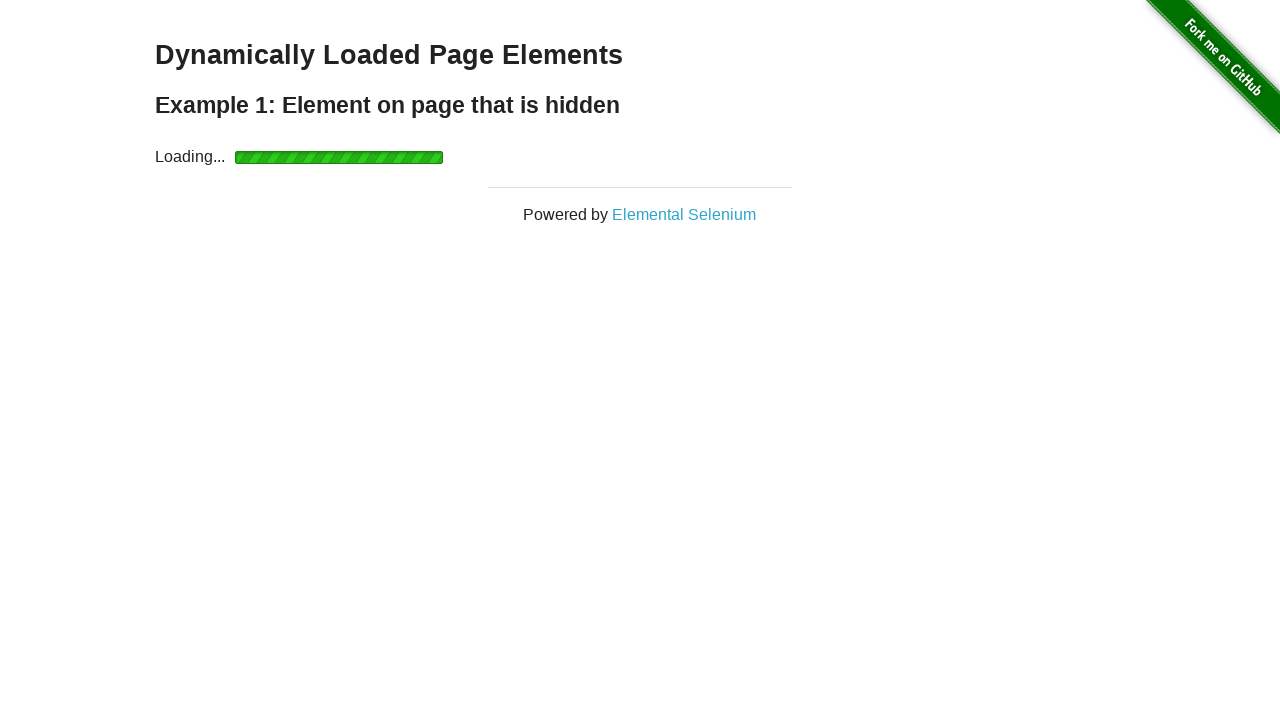

Dynamically loaded content appeared - finish message is now visible
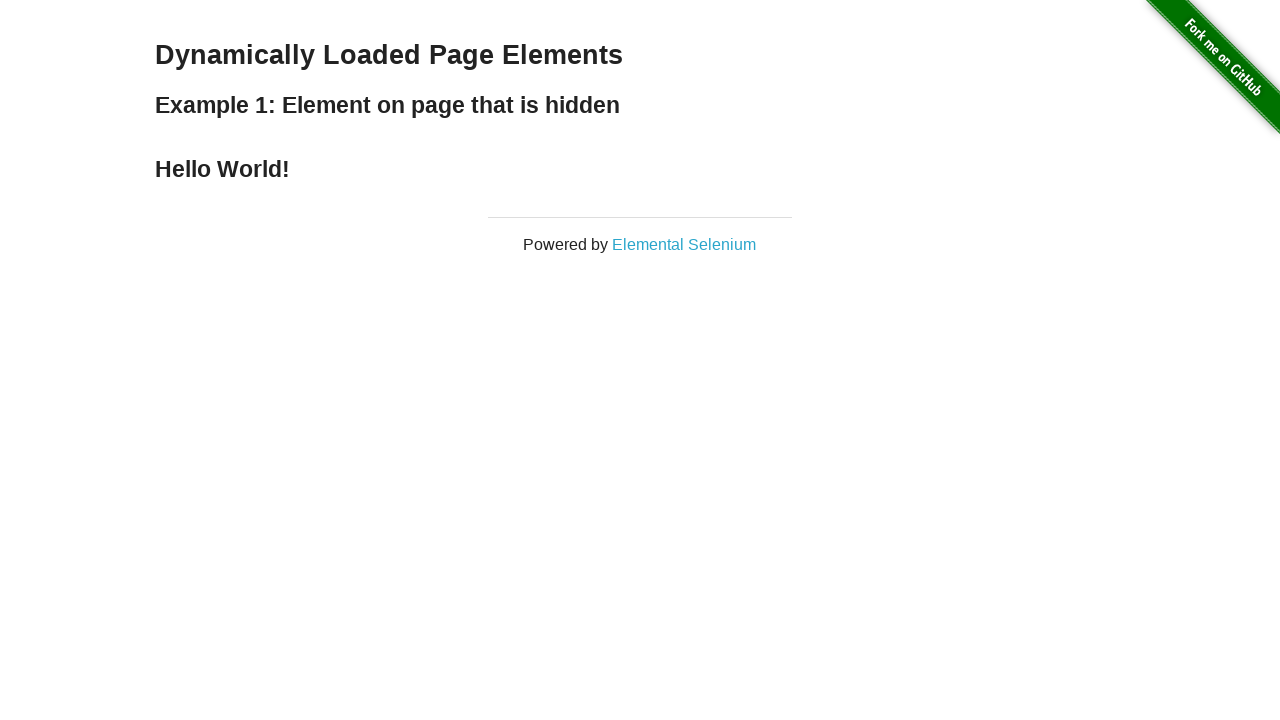

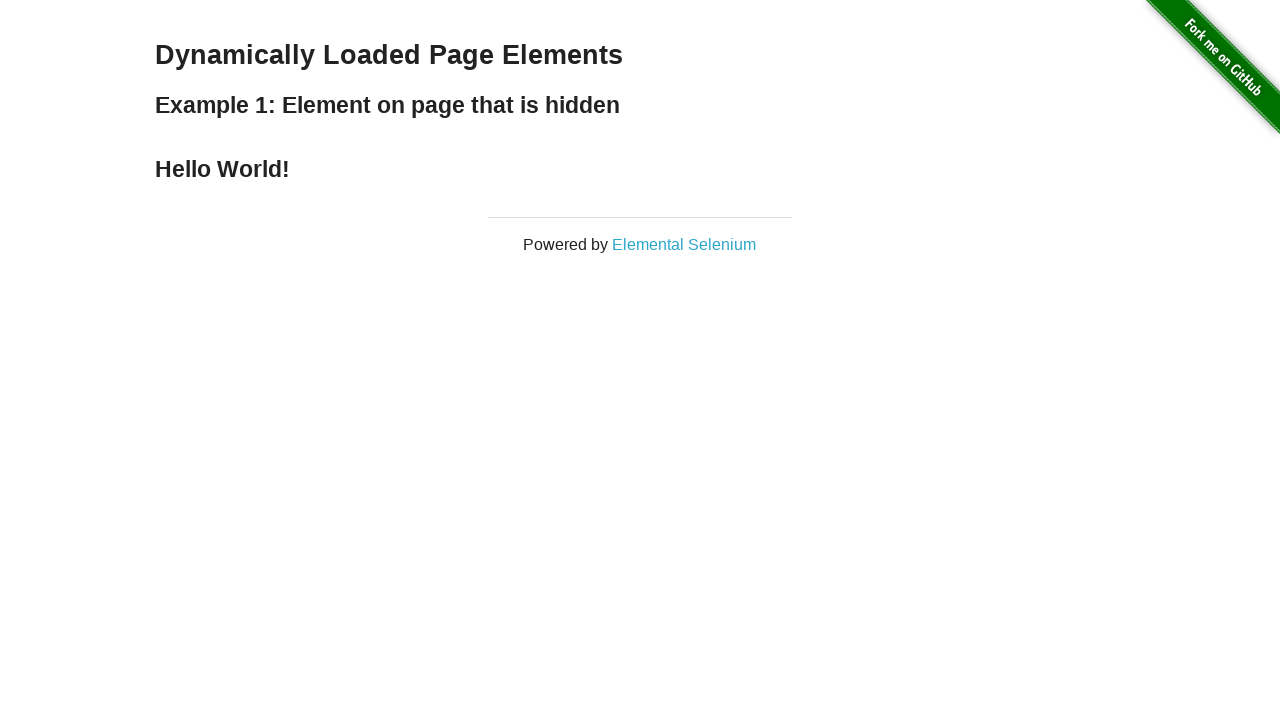